Navigates to a demo website and clicks on a link containing "Mortgage" text, then waits for the new page to load with an h1 heading.

Starting URL: http://demo.oshinit.com/

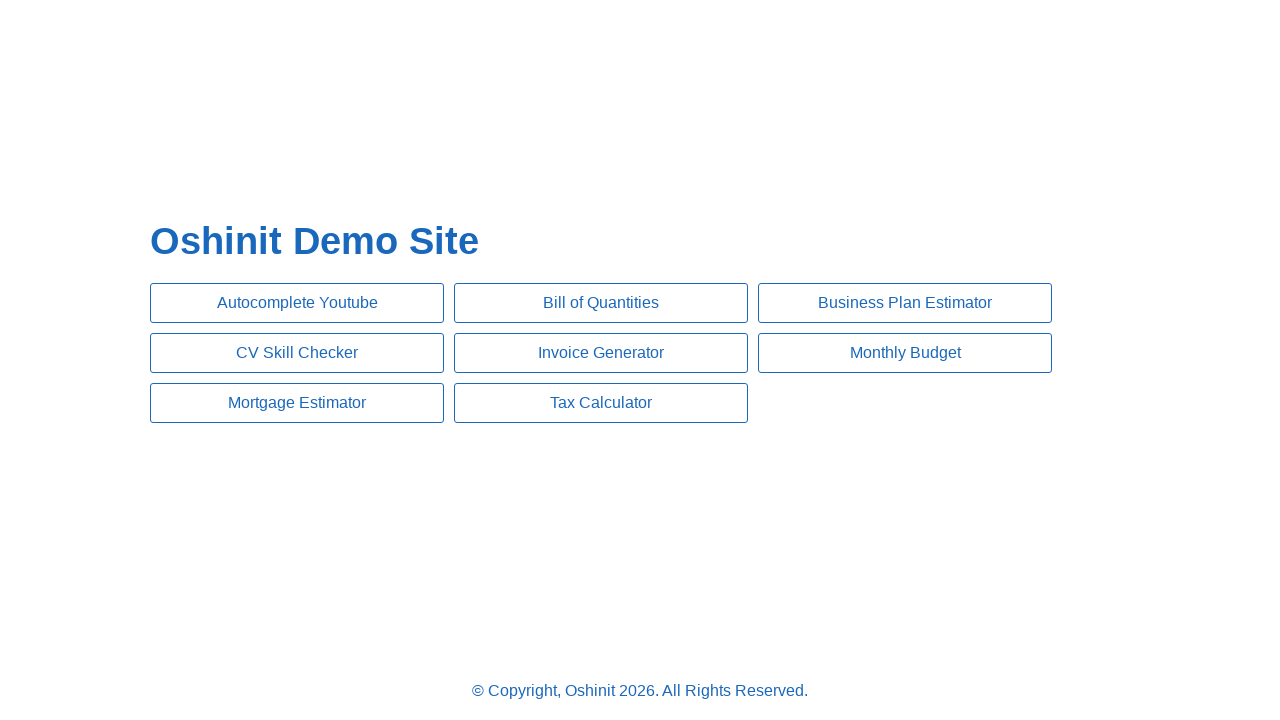

Waited for links to load on demo website
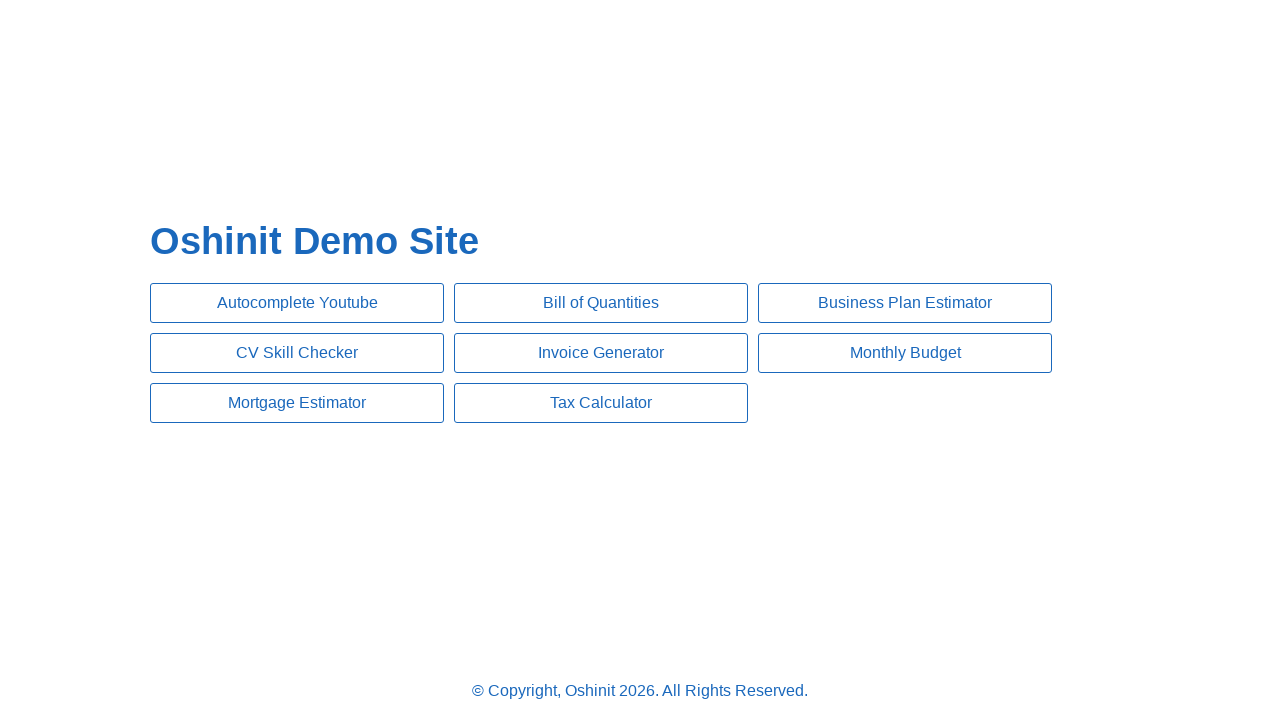

Clicked on link containing 'Mortgage' text at (297, 403) on a:has-text('Mortgage')
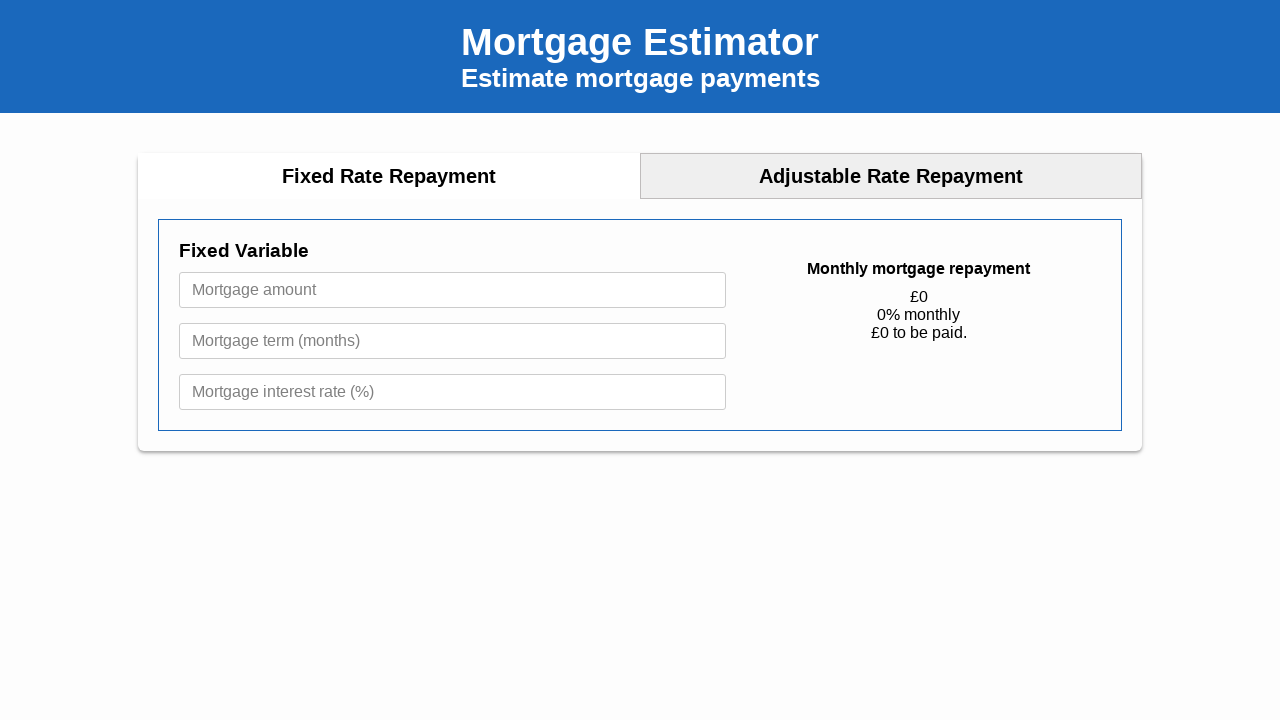

New page loaded with h1 heading
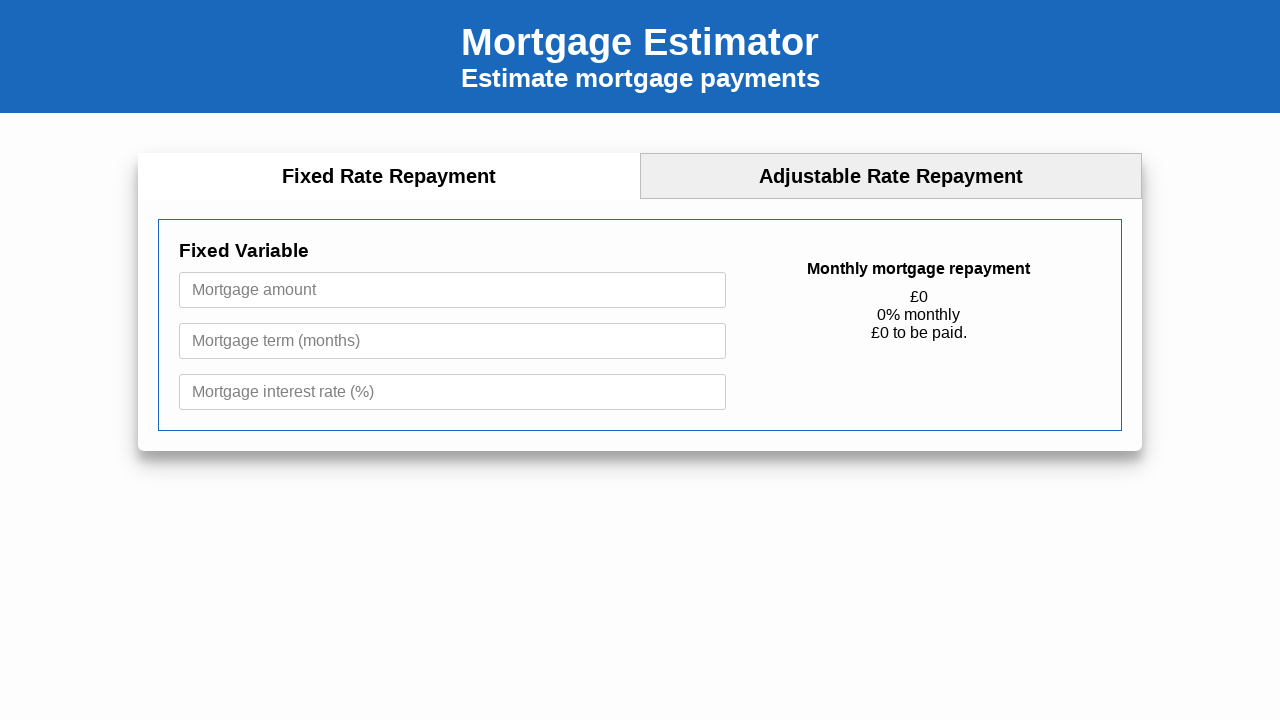

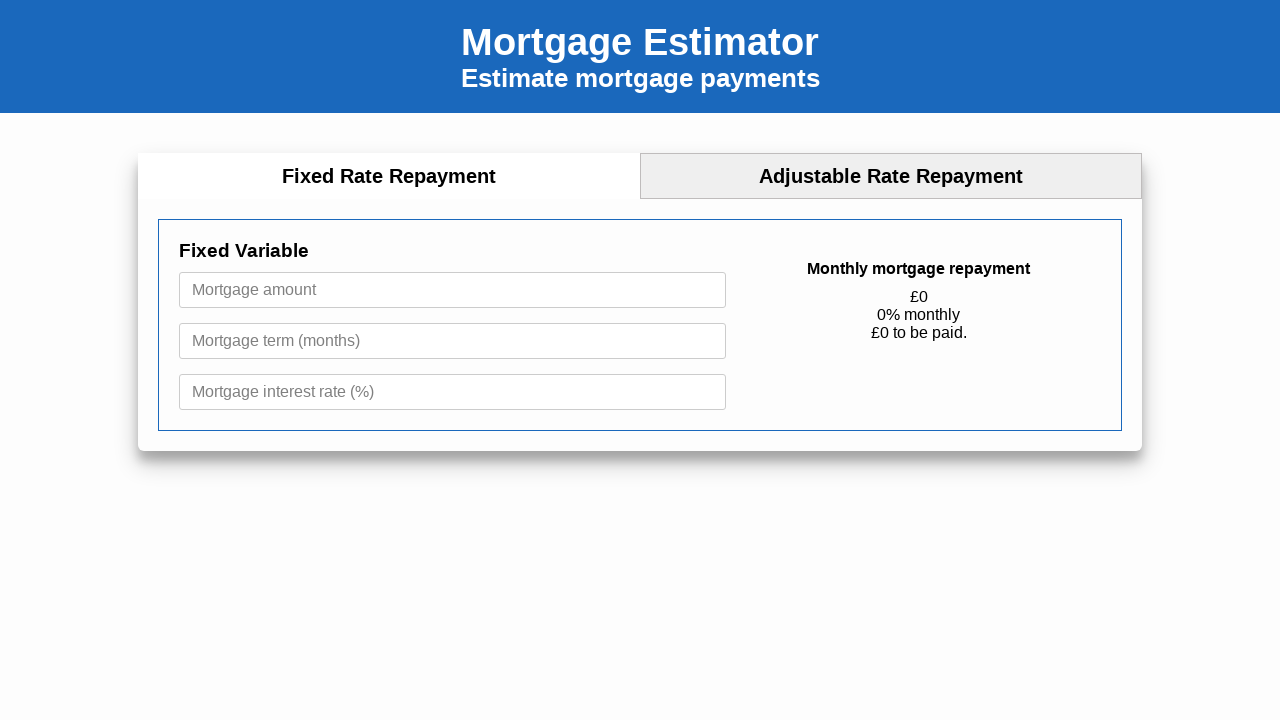